Tests dynamic dropdown functionality by selecting origin and destination cities from cascading dropdowns

Starting URL: https://rahulshettyacademy.com/dropdownsPractise/

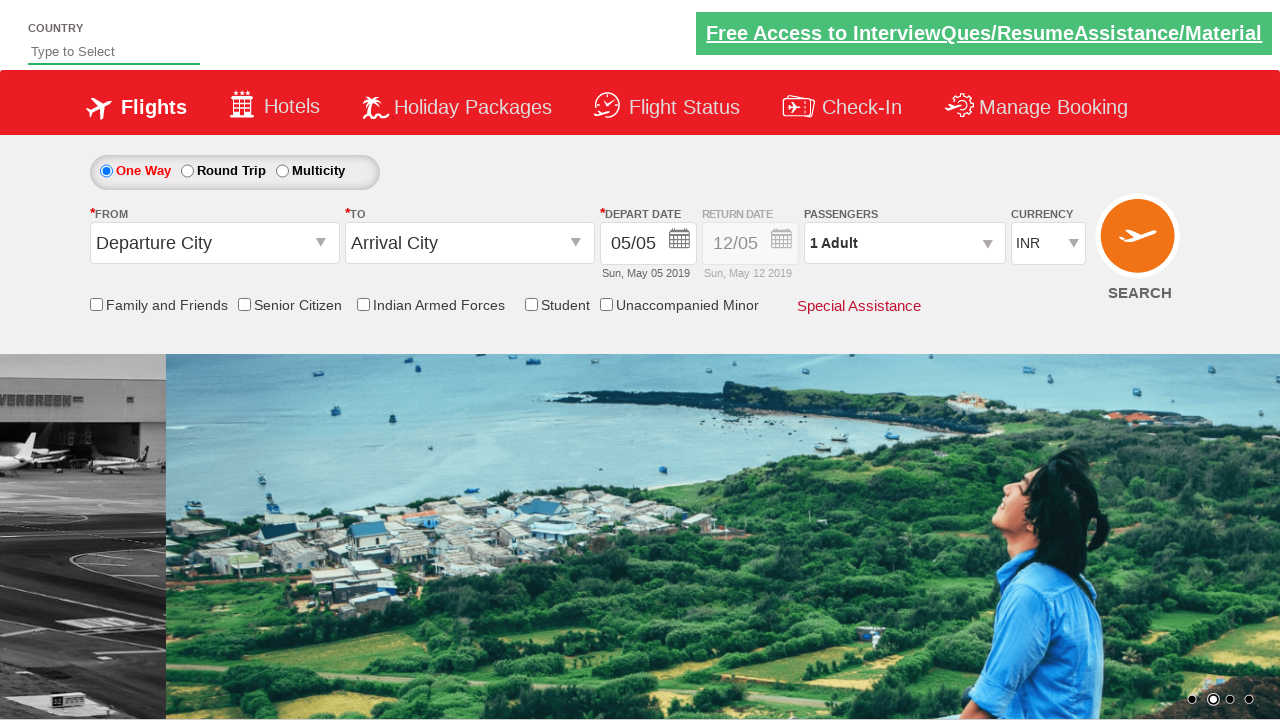

Clicked on origin station dropdown to open it at (214, 243) on #ctl00_mainContent_ddl_originStation1_CTXT
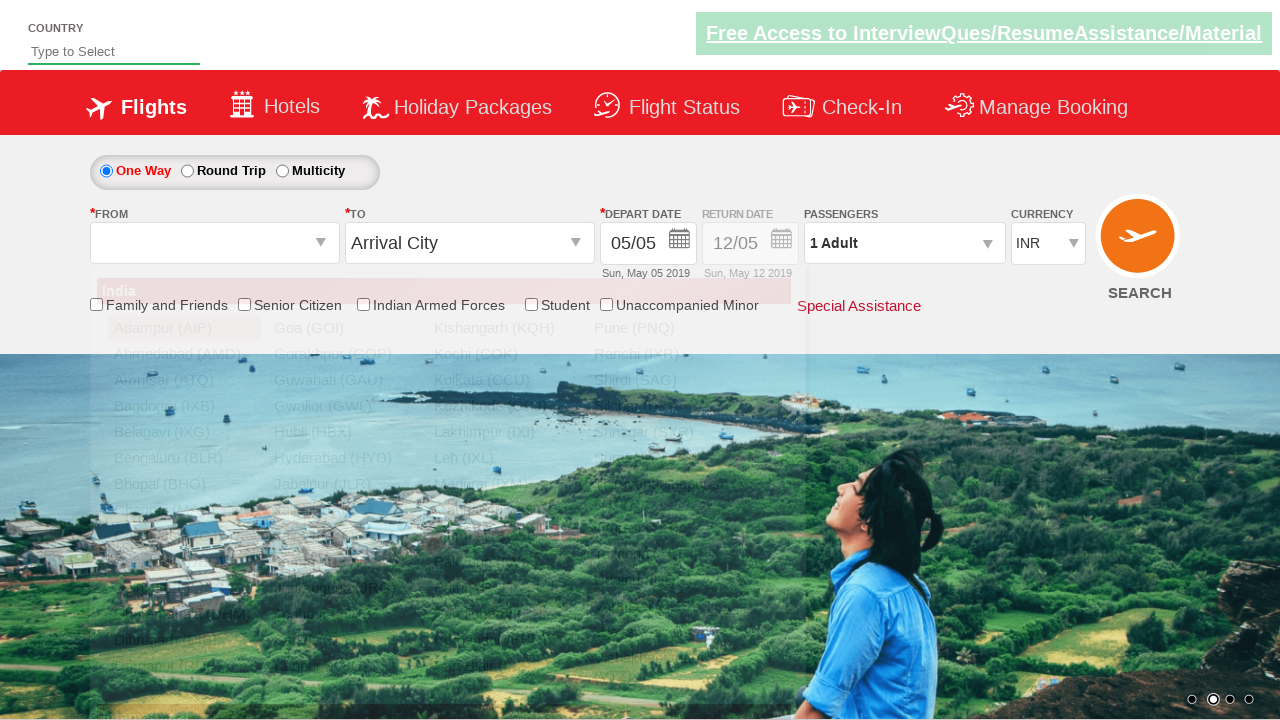

Selected Bengaluru (BLR) as origin city at (184, 458) on div#glsctl00_mainContent_ddl_originStation1_CTNR a[value='BLR']
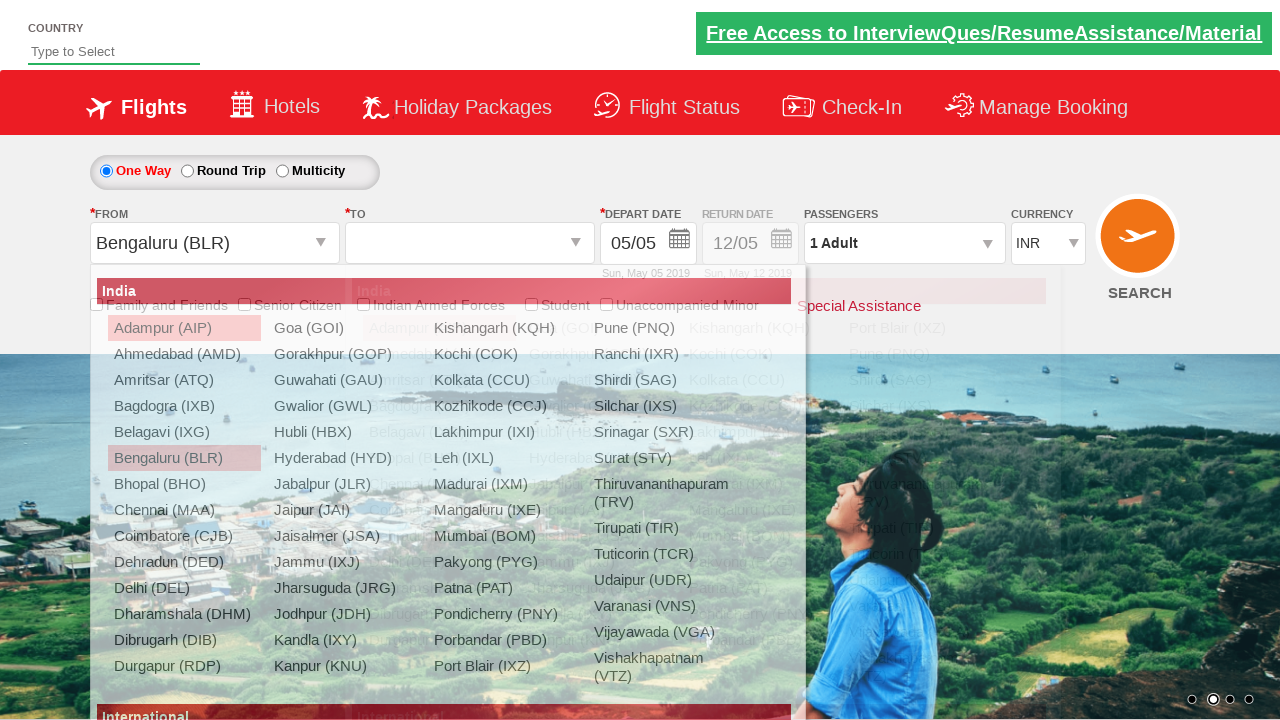

Selected Chennai (MAA) as destination city at (439, 484) on div#glsctl00_mainContent_ddl_destinationStation1_CTNR a[value='MAA']
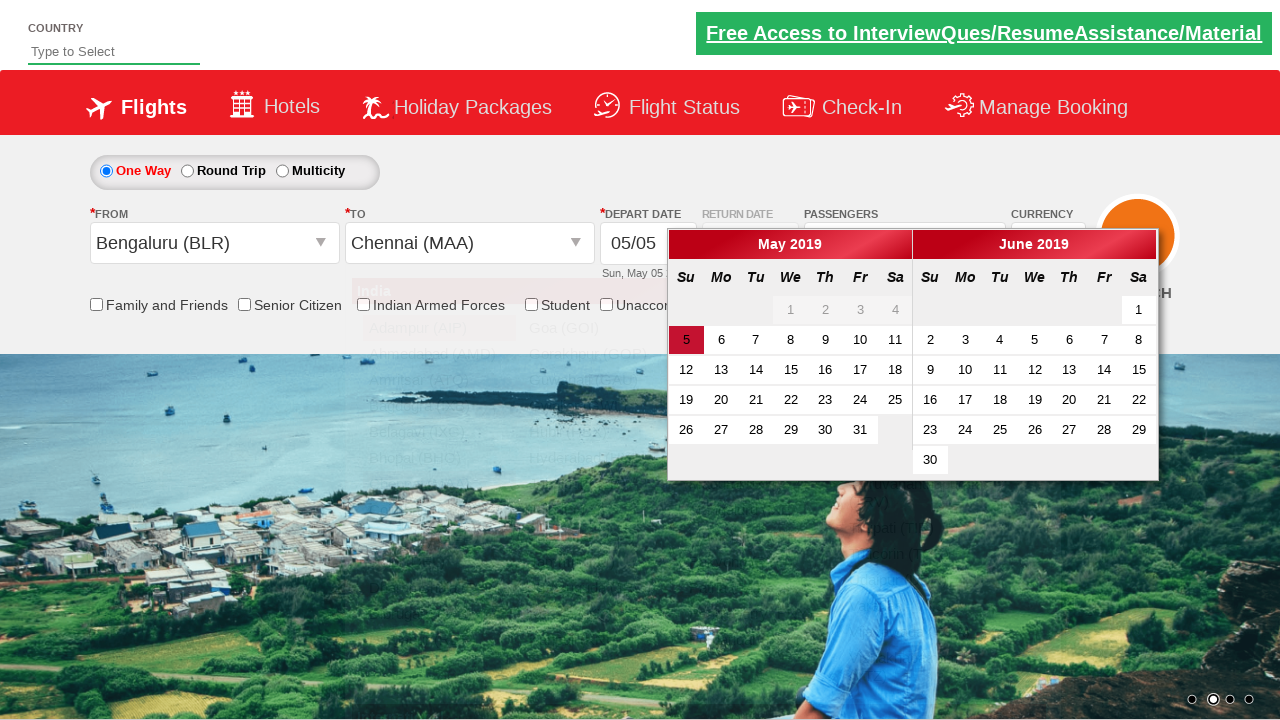

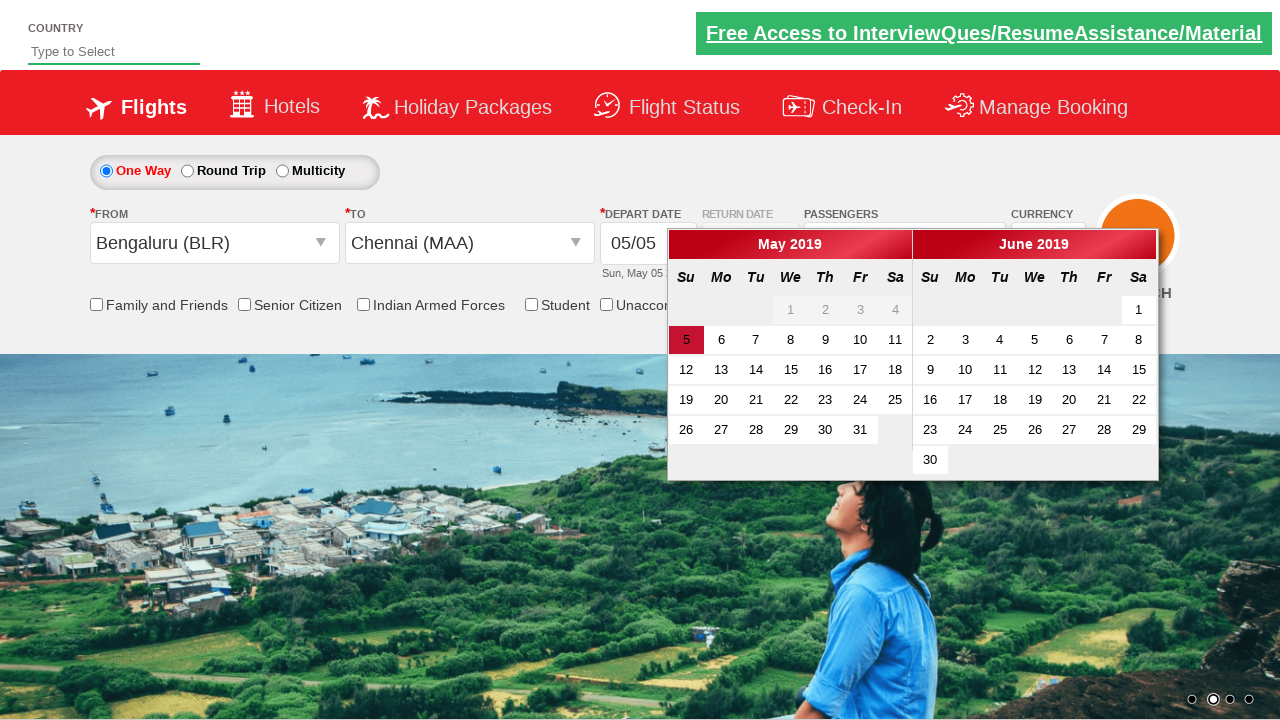